Tests the colors dropdown element by extracting all options and verifying whether the list is sorted alphabetically. The test interacts with a select dropdown and validates its option ordering.

Starting URL: https://testautomationpractice.blogspot.com/

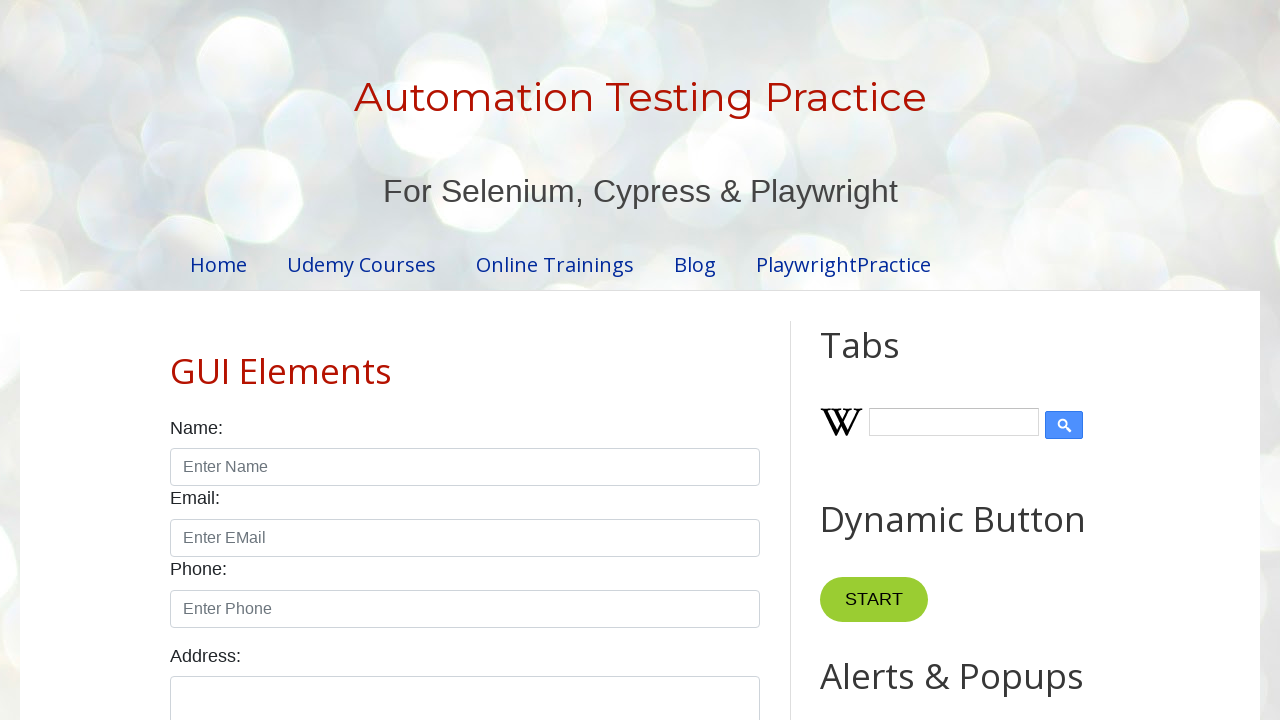

Waited for colors dropdown to load
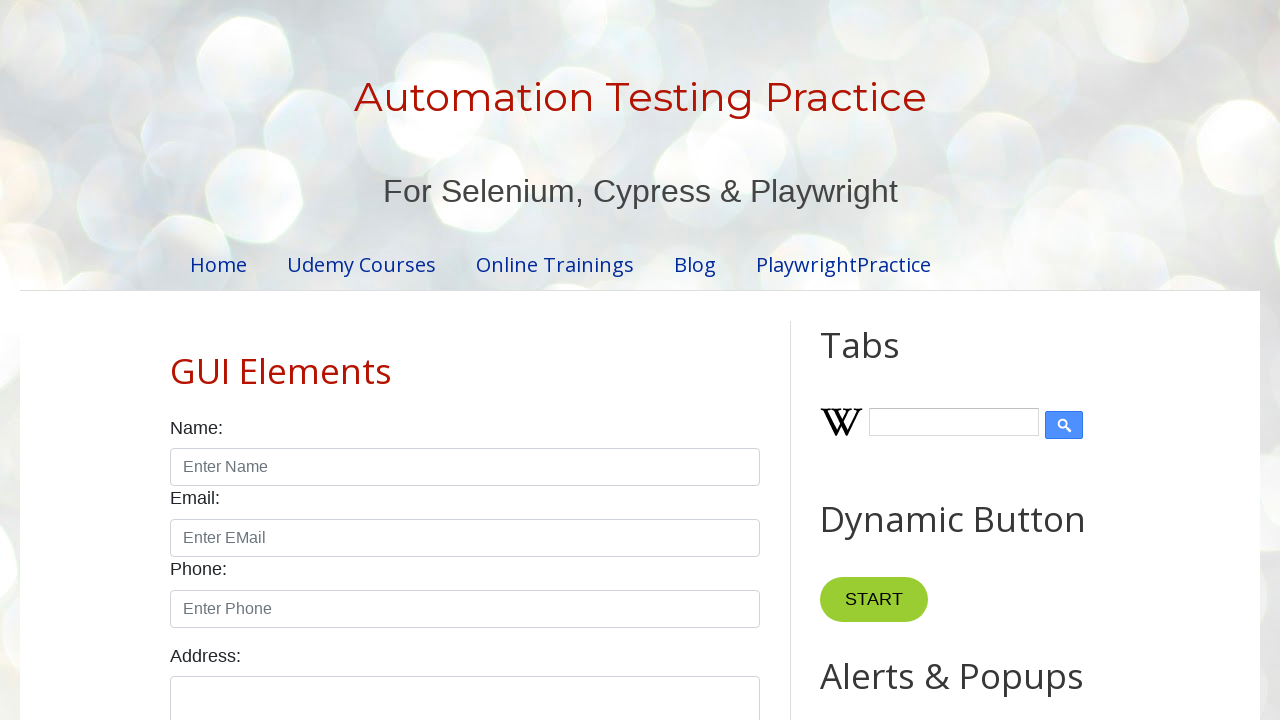

Located colors dropdown element
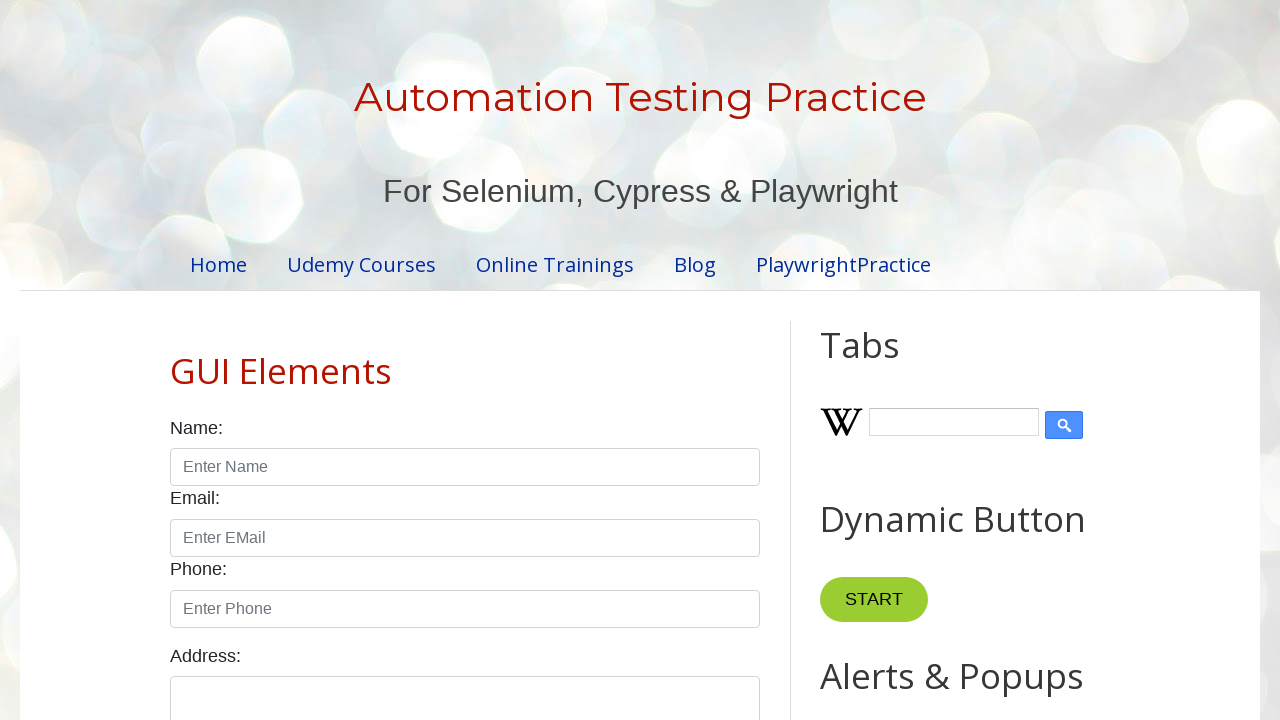

Retrieved all option elements from dropdown
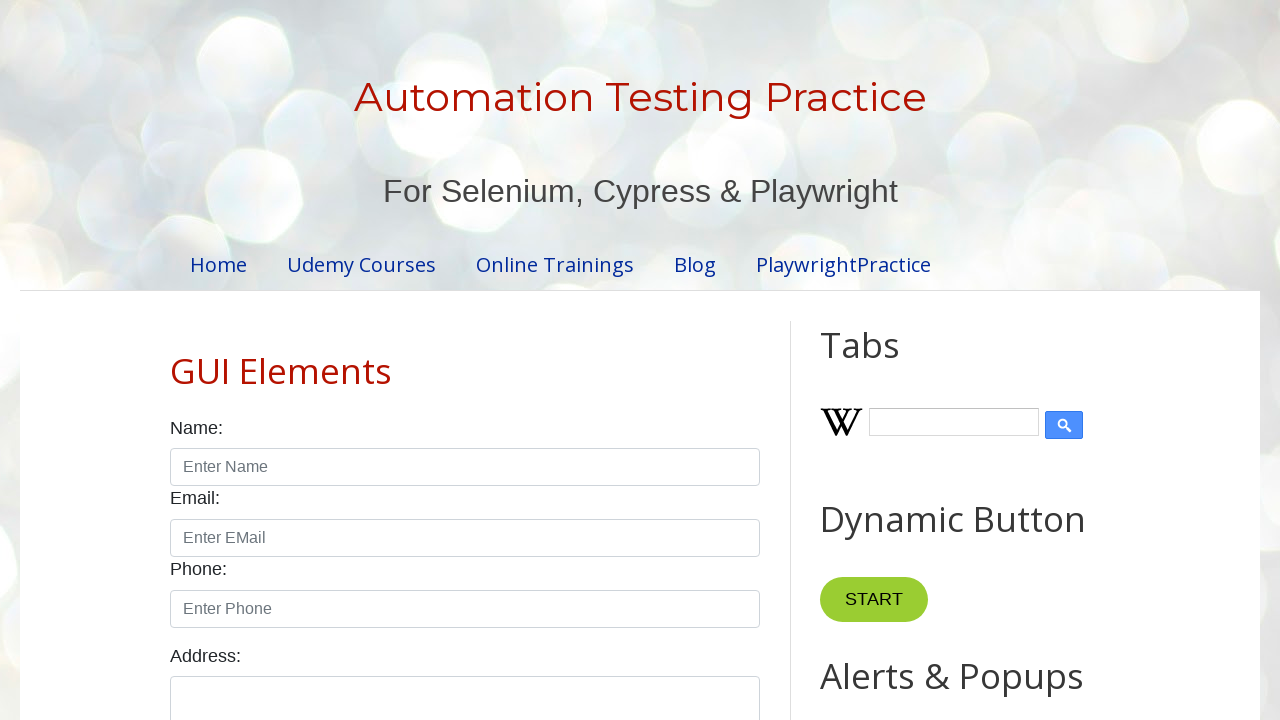

Extracted 7 color options from dropdown: ['\n        Red\n      ', '\n        Blue\n      ', '\n        Green\n      ', '\n        Yellow\n      ', '\n        Red\n      ', '\n        White\n      ', '\n        Green\n      ']
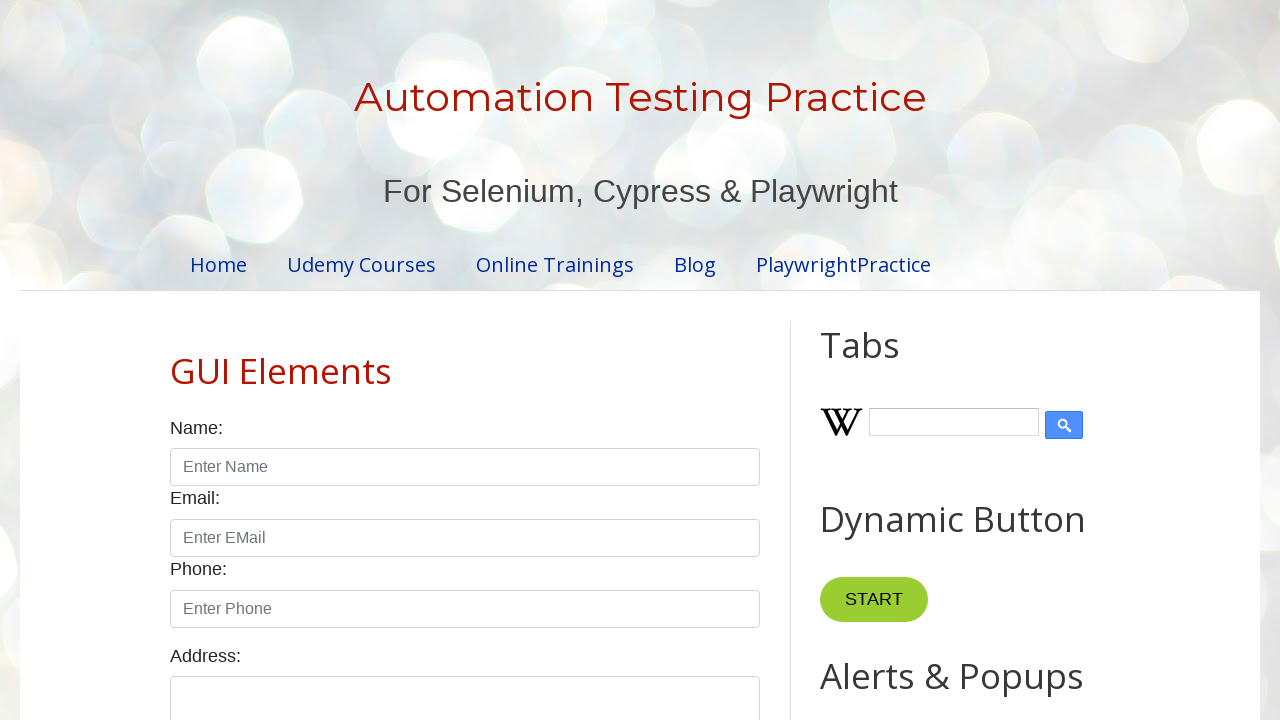

Created a copy of the original list for sorting verification
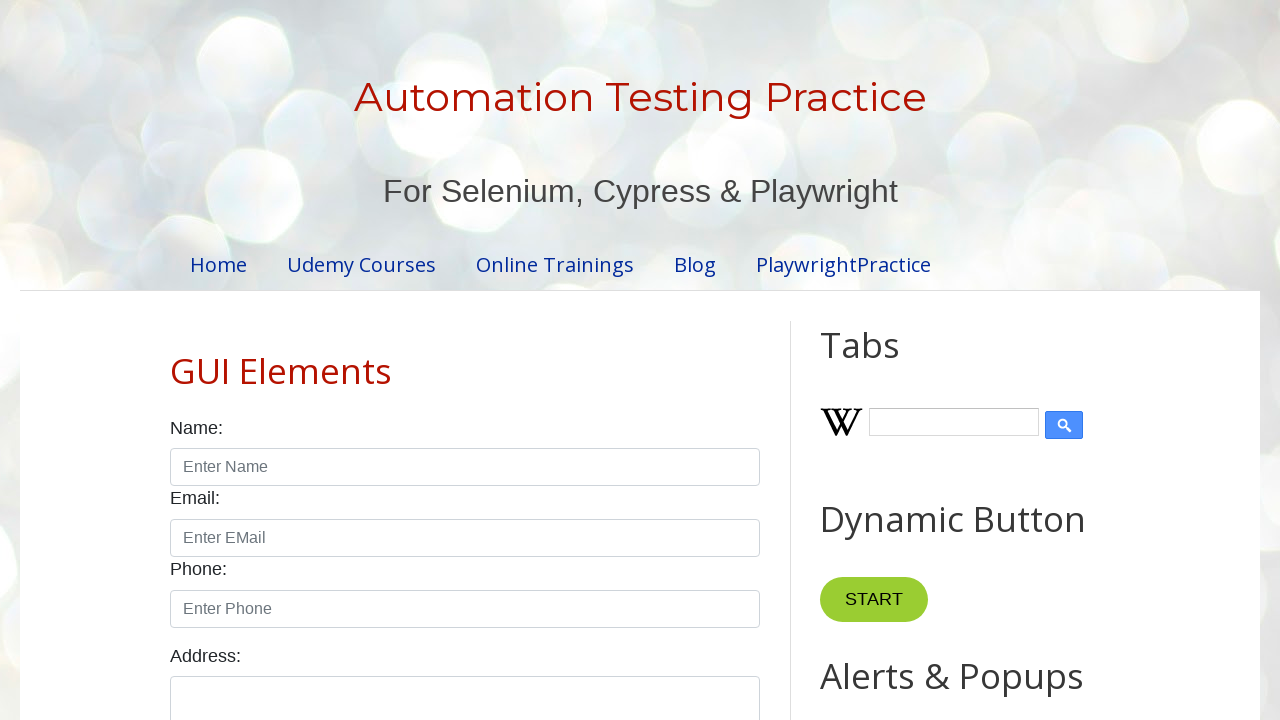

Sorted the copied list alphabetically: ['\n        Blue\n      ', '\n        Green\n      ', '\n        Green\n      ', '\n        Red\n      ', '\n        Red\n      ', '\n        White\n      ', '\n        Yellow\n      ']
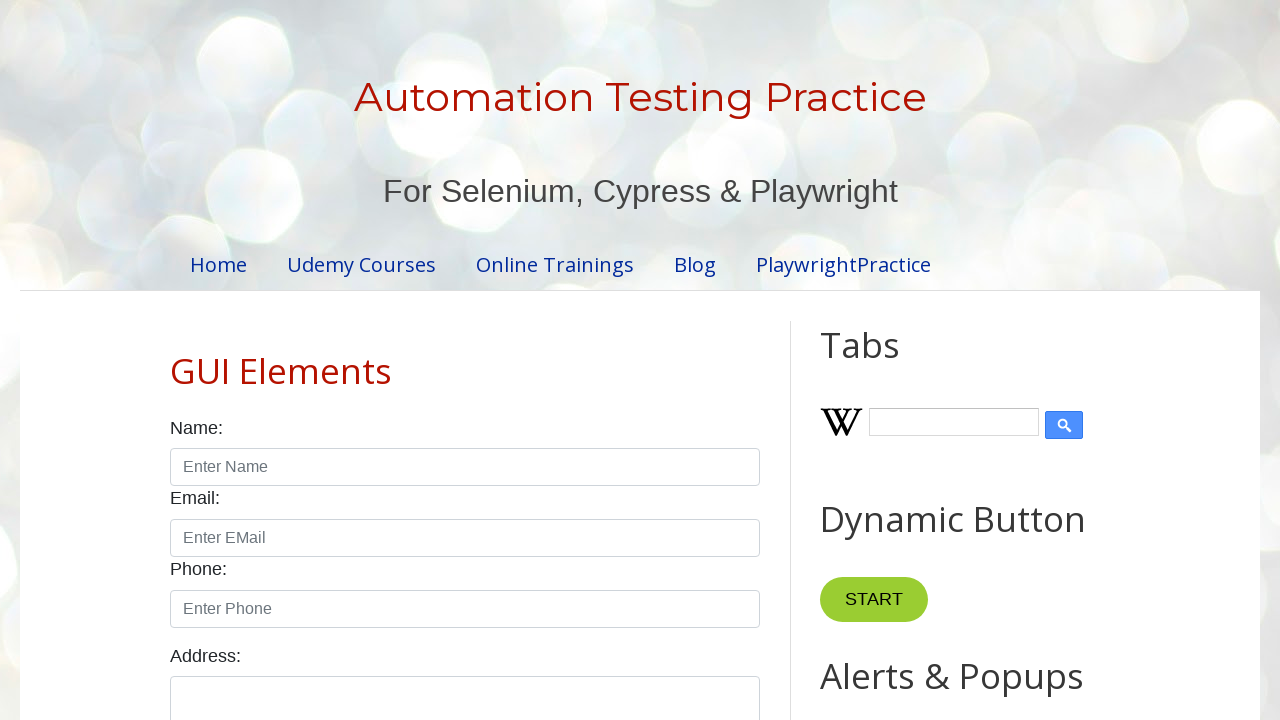

Verified that the dropdown options are NOT sorted alphabetically
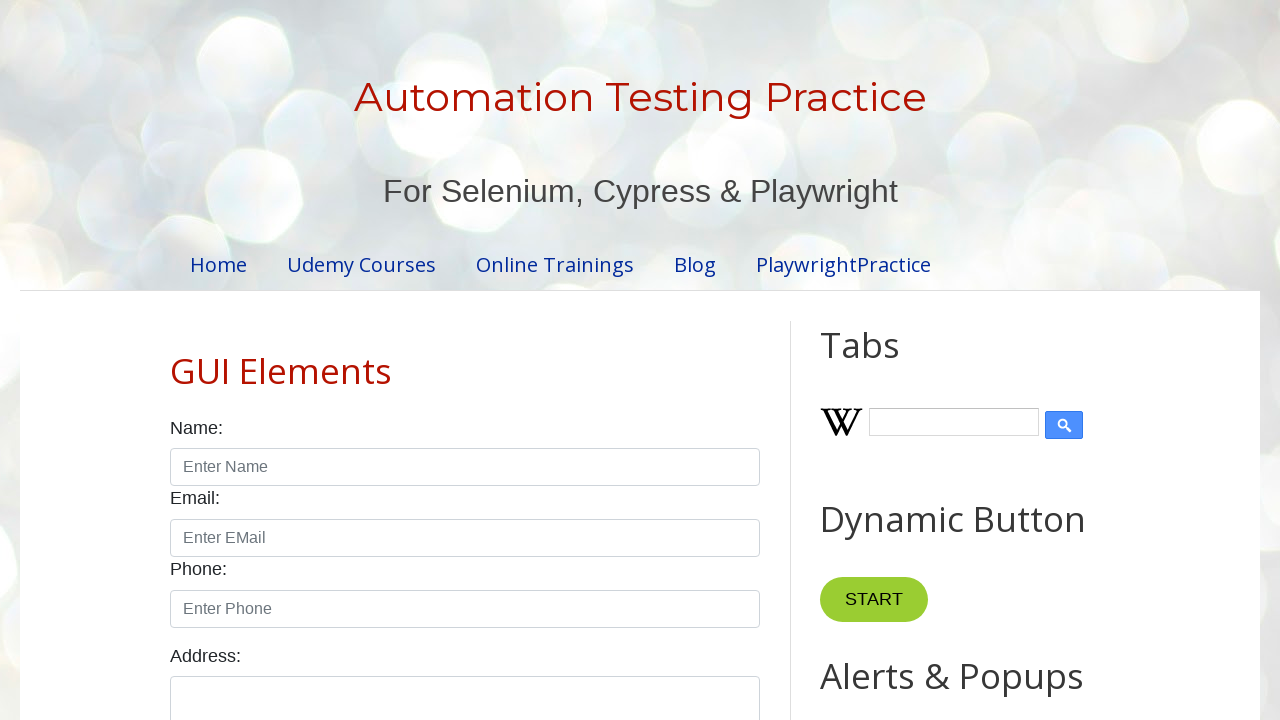

Clicked on the colors dropdown to demonstrate functionality at (465, 360) on select#colors
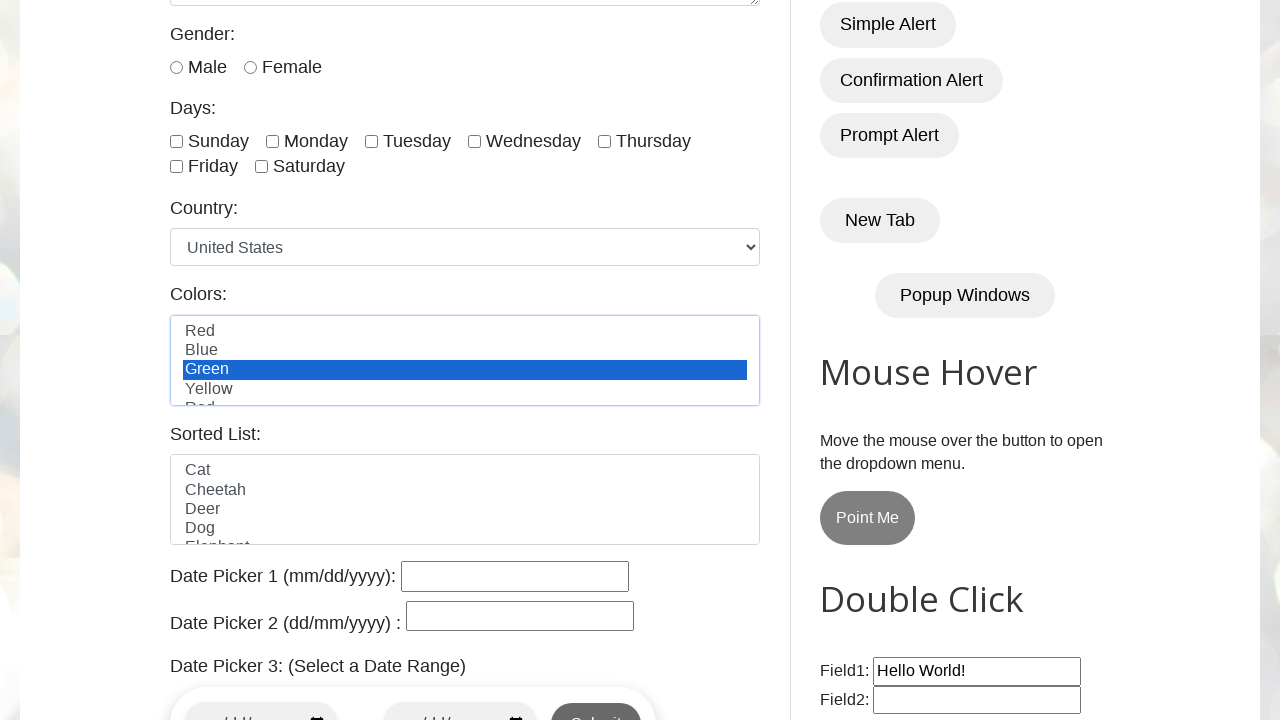

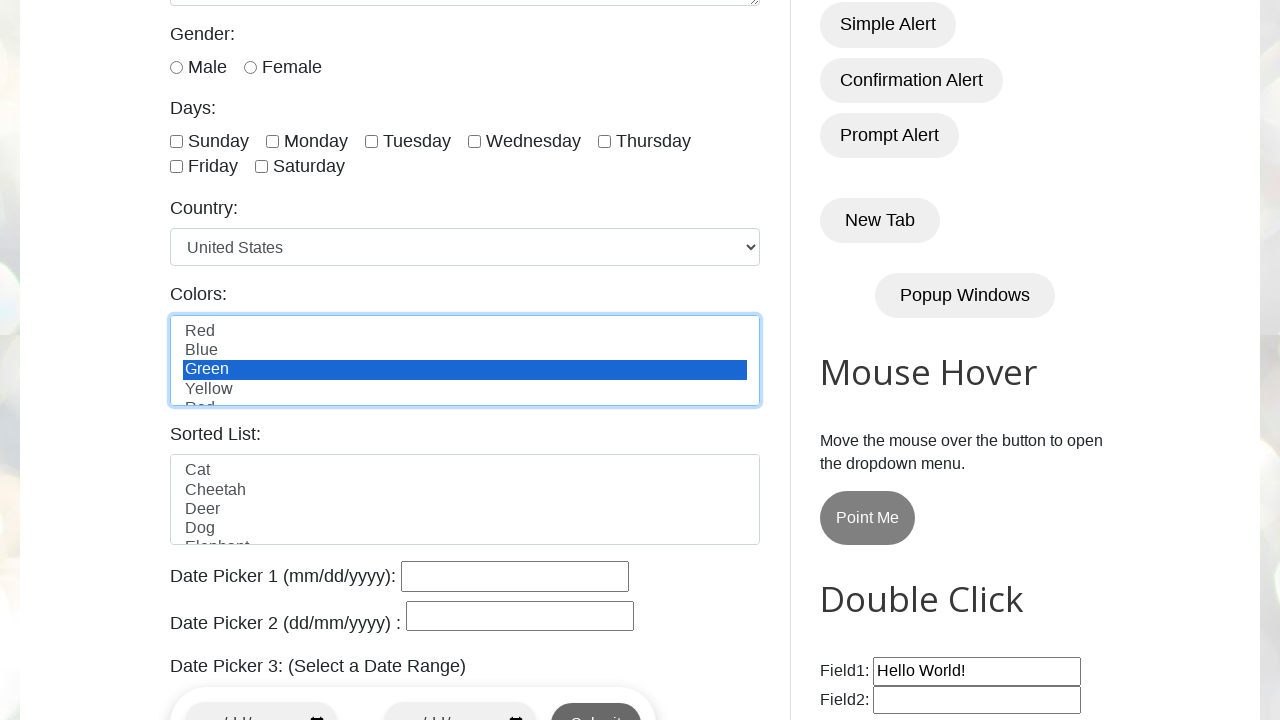